Navigates directly to DuckDuckGo search results page with a query parameter

Starting URL: https://duckduckgo.com/?q=web+automation+testing

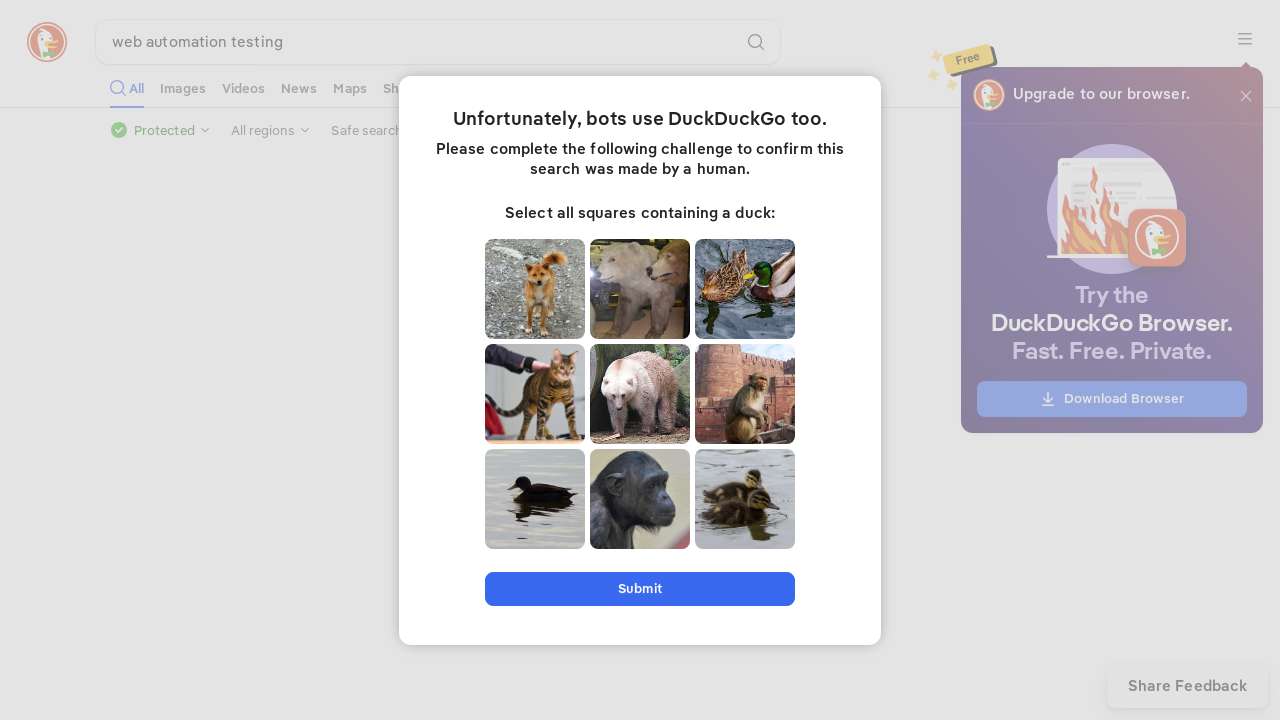

Navigated to DuckDuckGo search results page with query 'web automation testing'
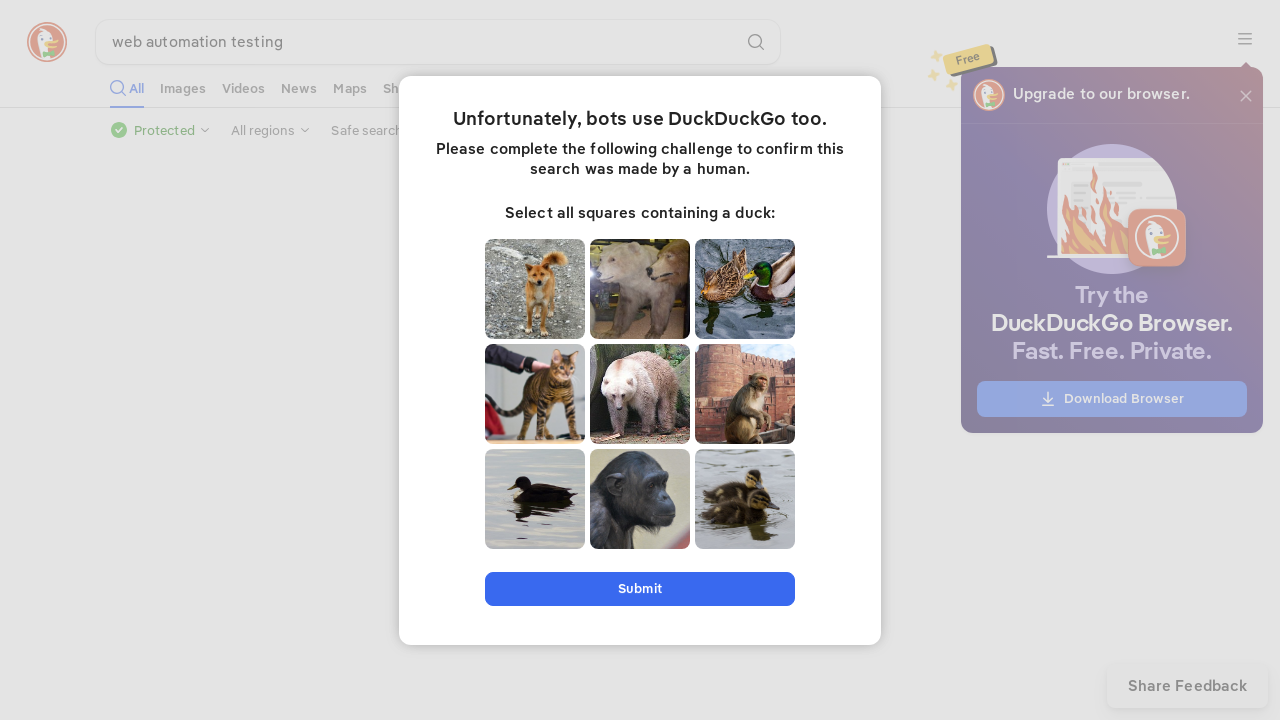

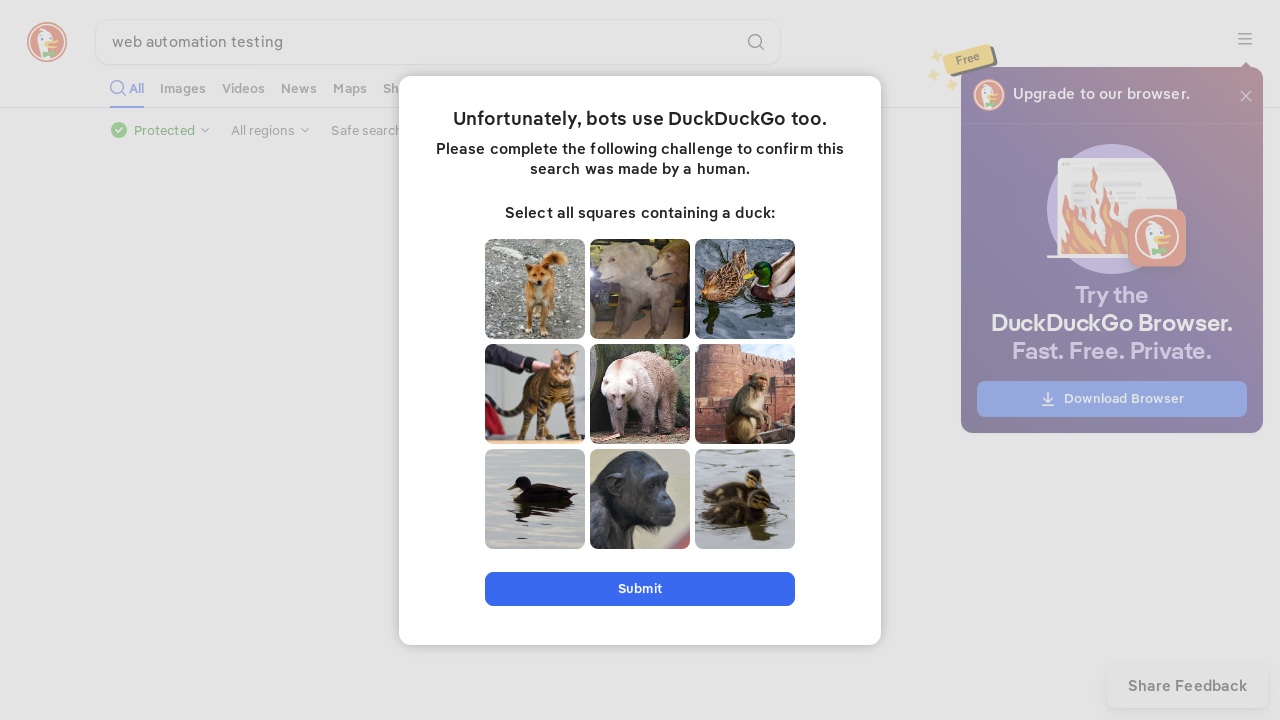